Tests marking all todo items as completed using the toggle-all checkbox.

Starting URL: https://demo.playwright.dev/todomvc

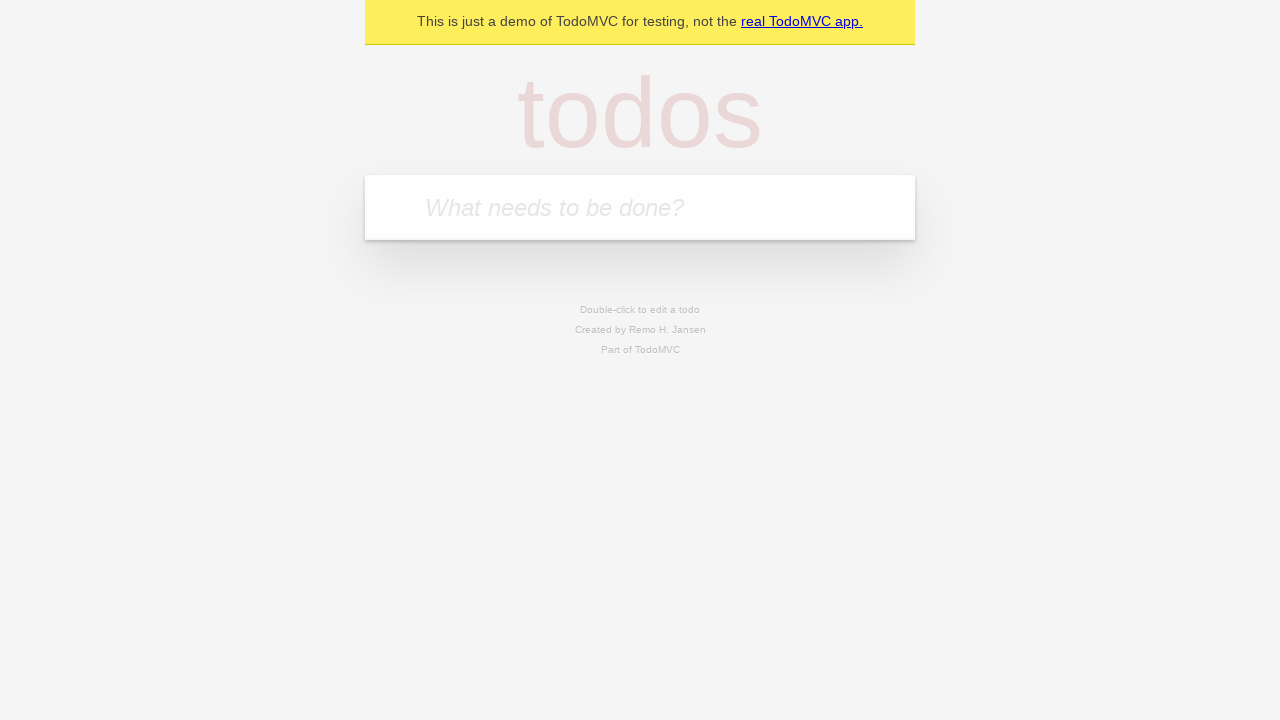

Filled new todo input with 'buy some cheese' on .new-todo
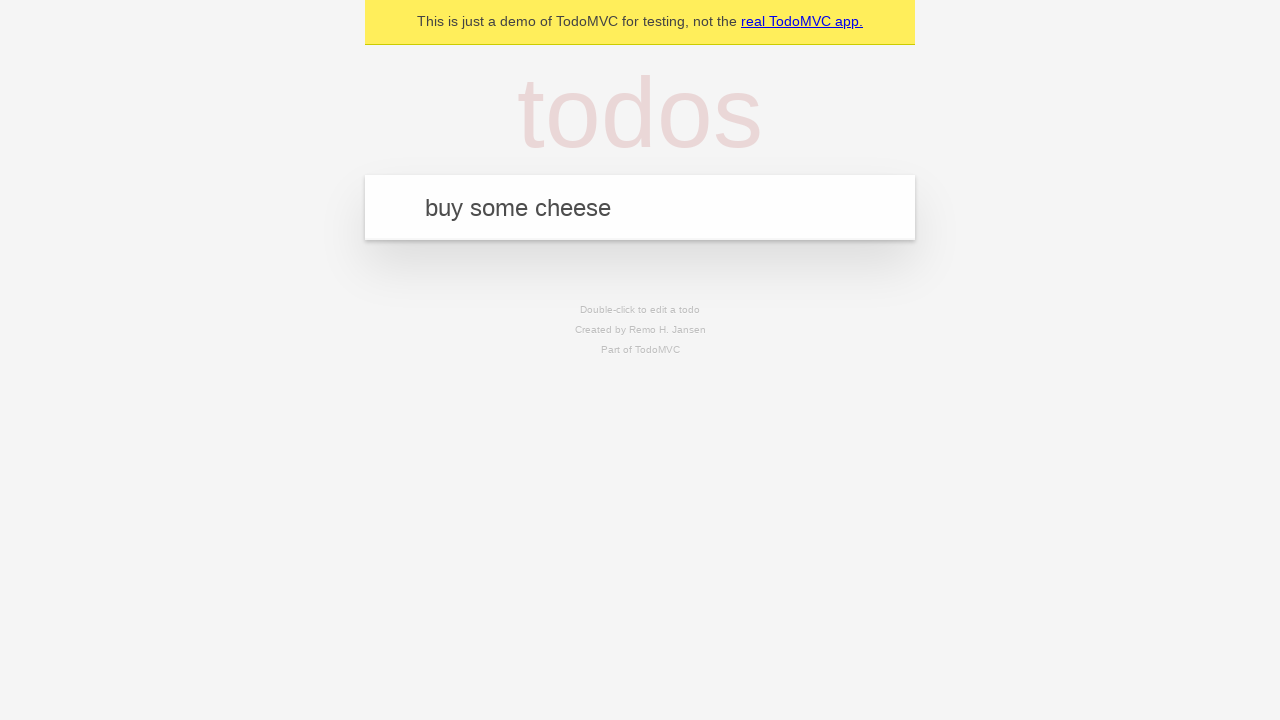

Pressed Enter to create first todo item on .new-todo
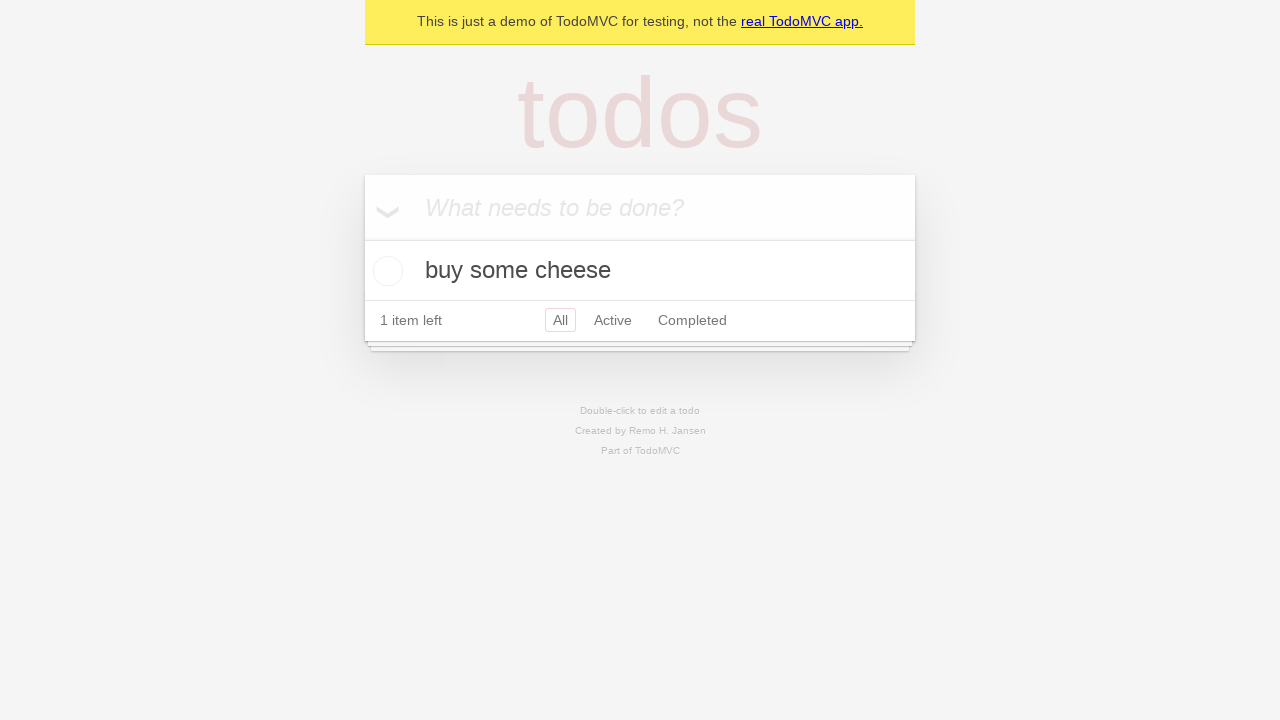

Filled new todo input with 'feed the cat' on .new-todo
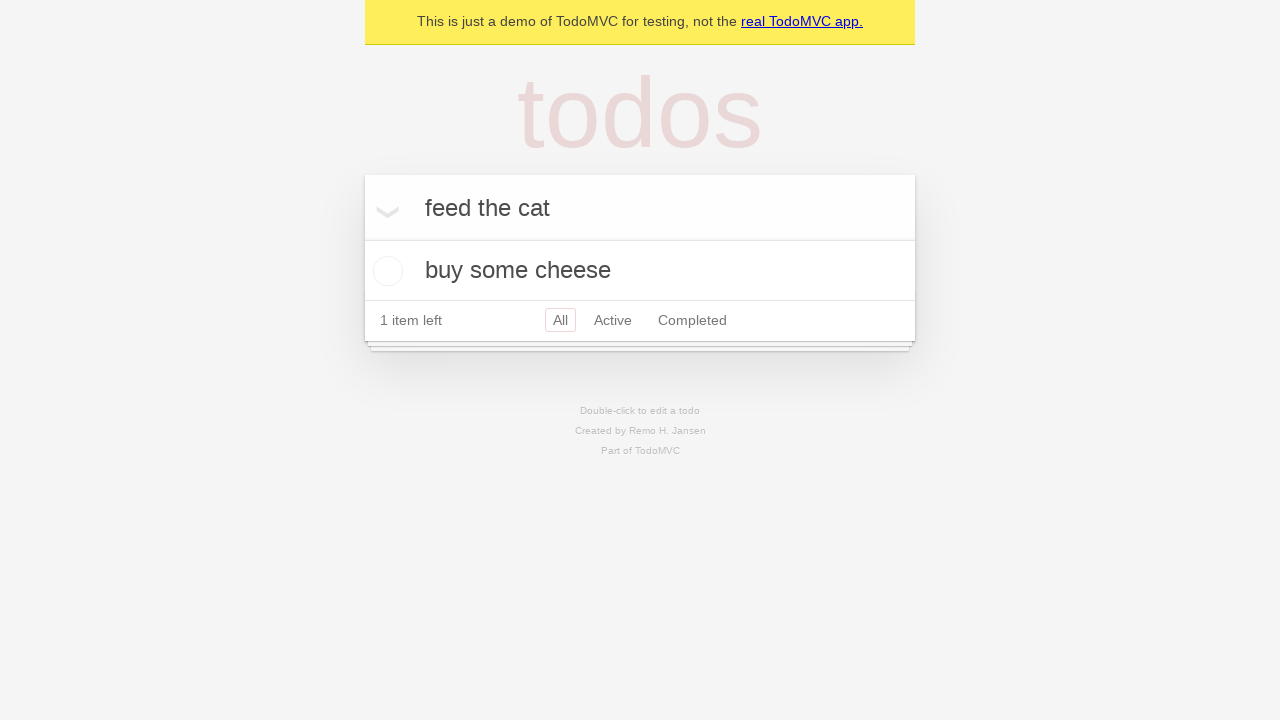

Pressed Enter to create second todo item on .new-todo
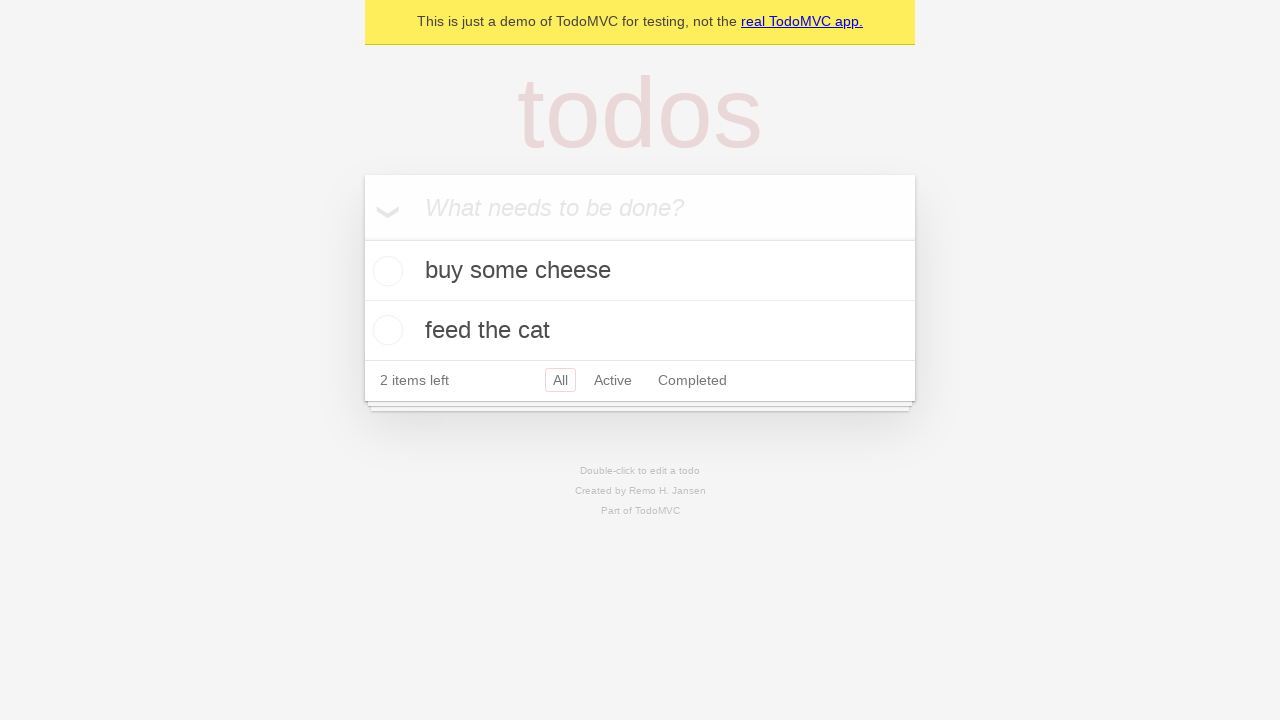

Filled new todo input with 'book a doctors appointment' on .new-todo
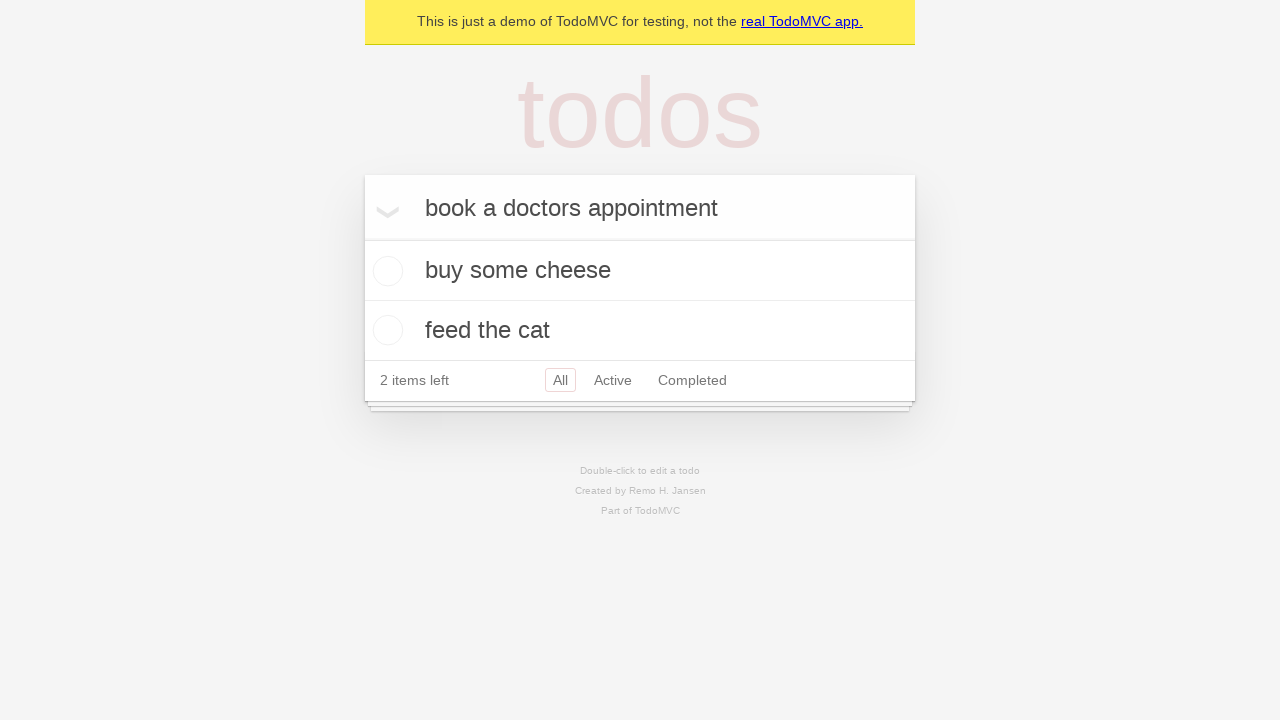

Pressed Enter to create third todo item on .new-todo
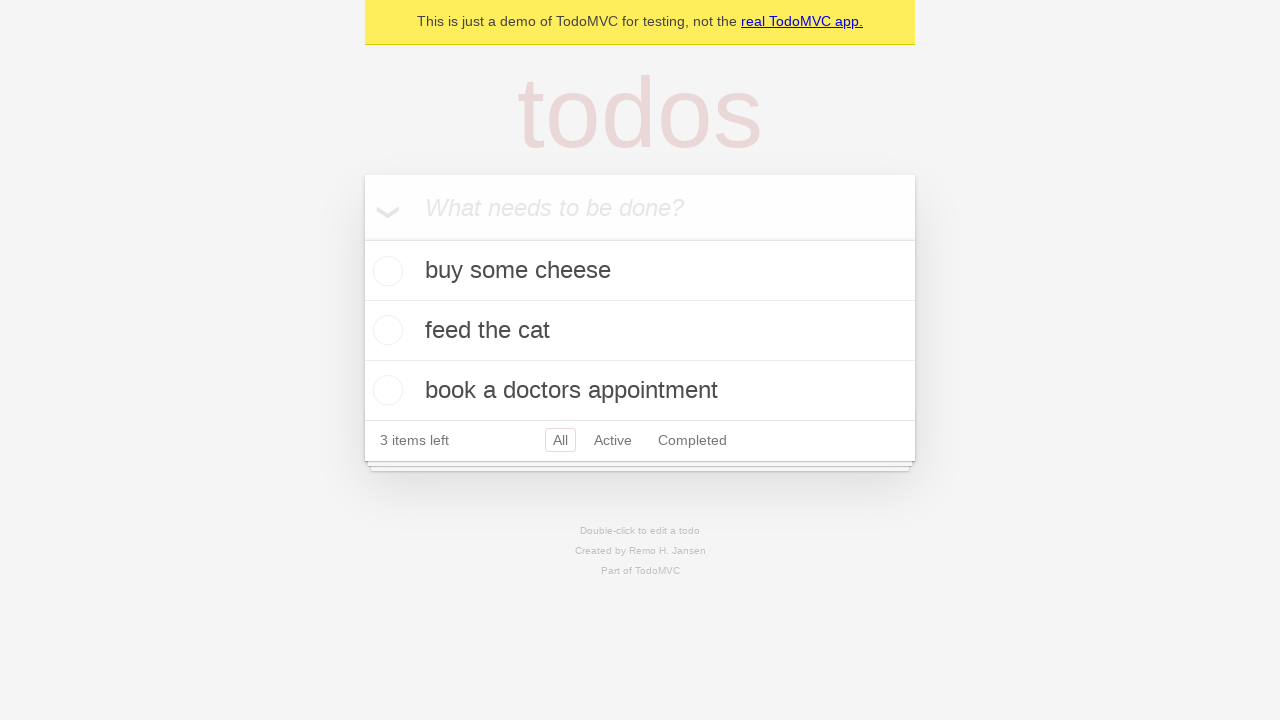

All three todo items have been created and are visible
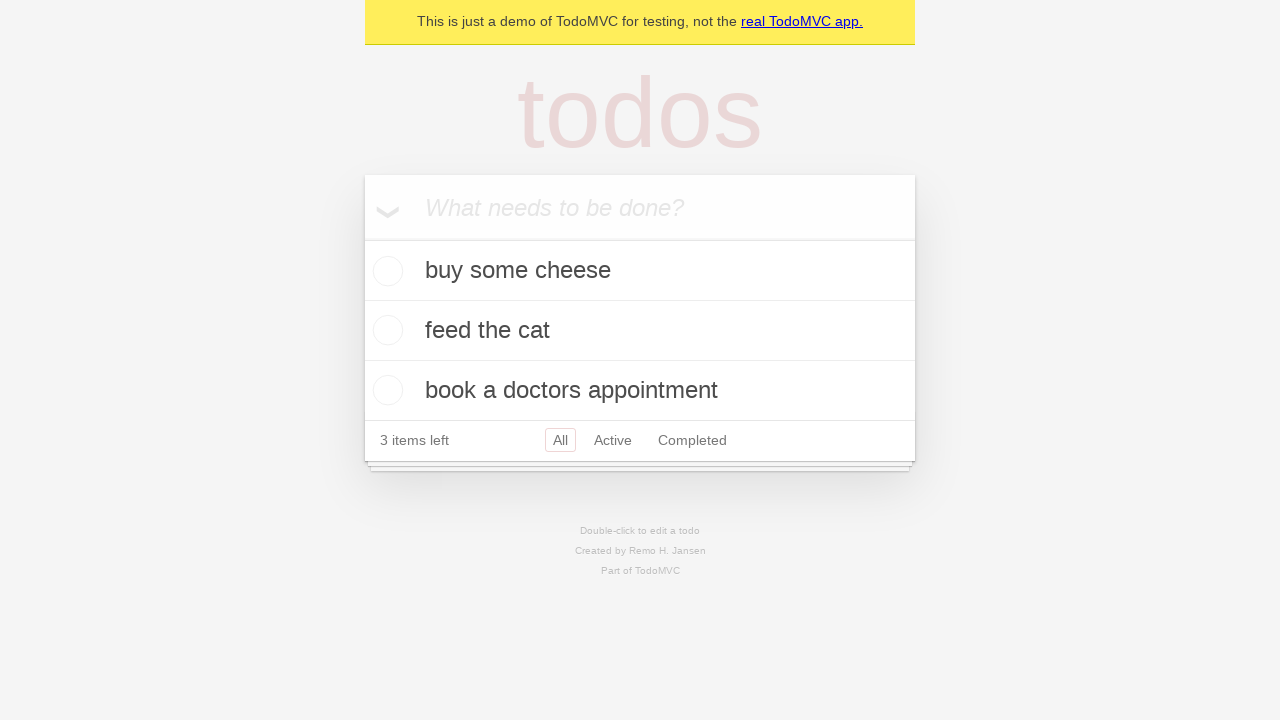

Checked the toggle-all checkbox to mark all items as completed at (362, 238) on .toggle-all
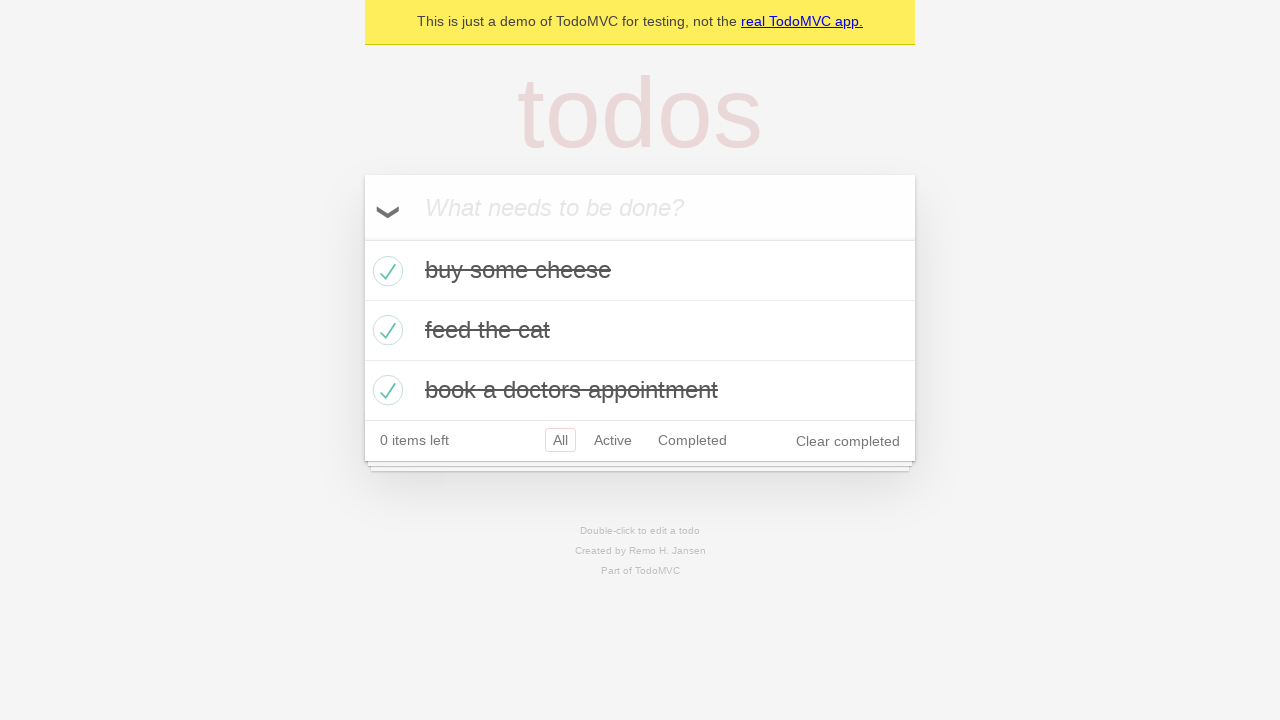

All todo items are now marked as completed
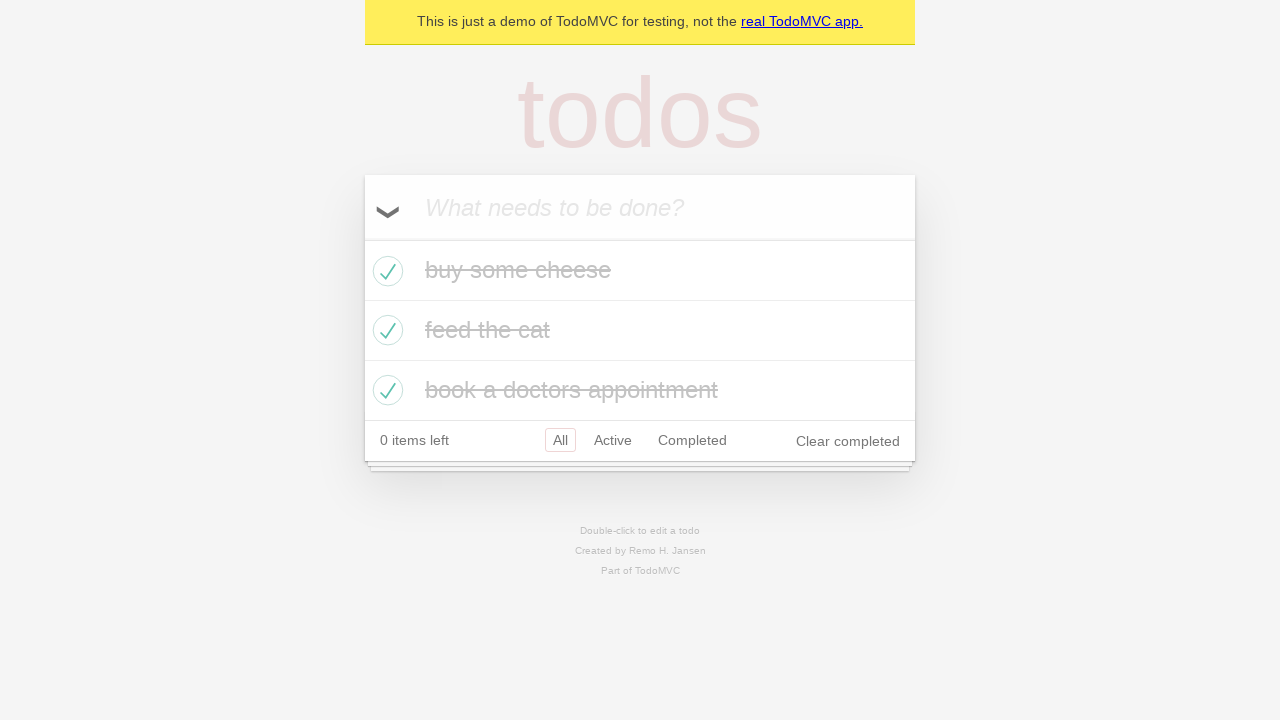

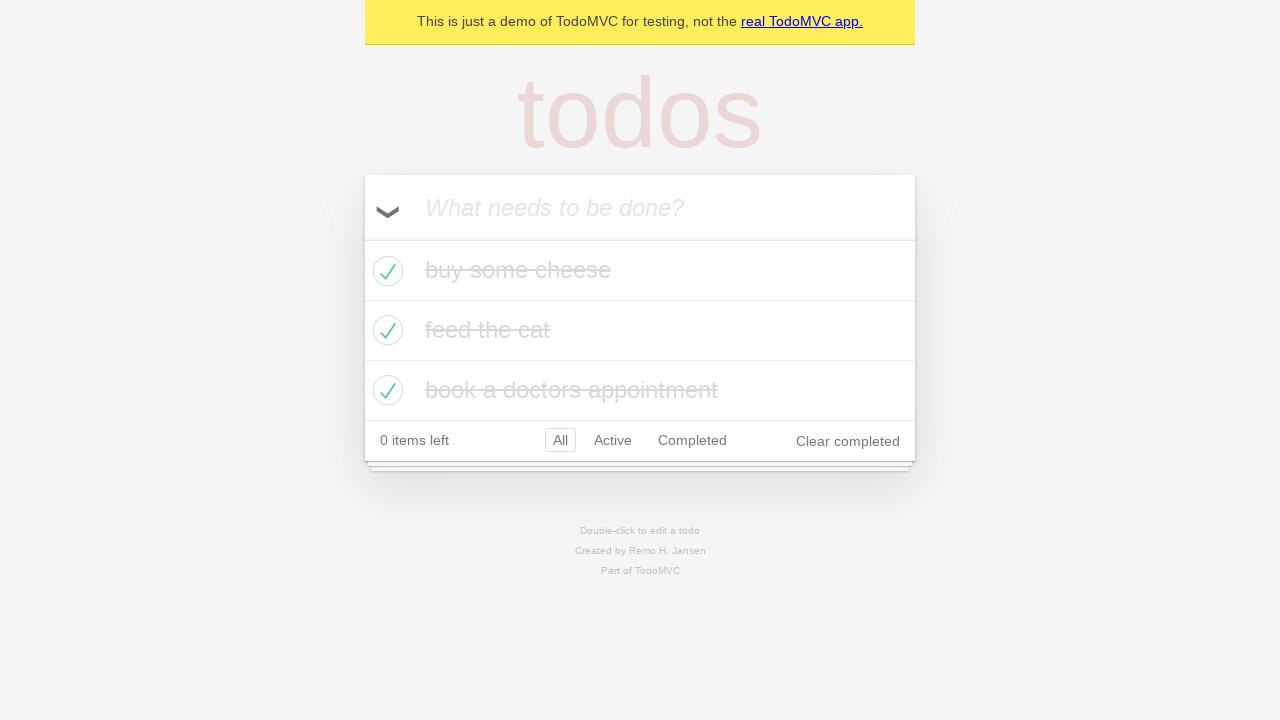